Tests clicking the Back button on question 2 after filling in answers for question 1

Starting URL: https://shemsvcollege.github.io/Trivia/

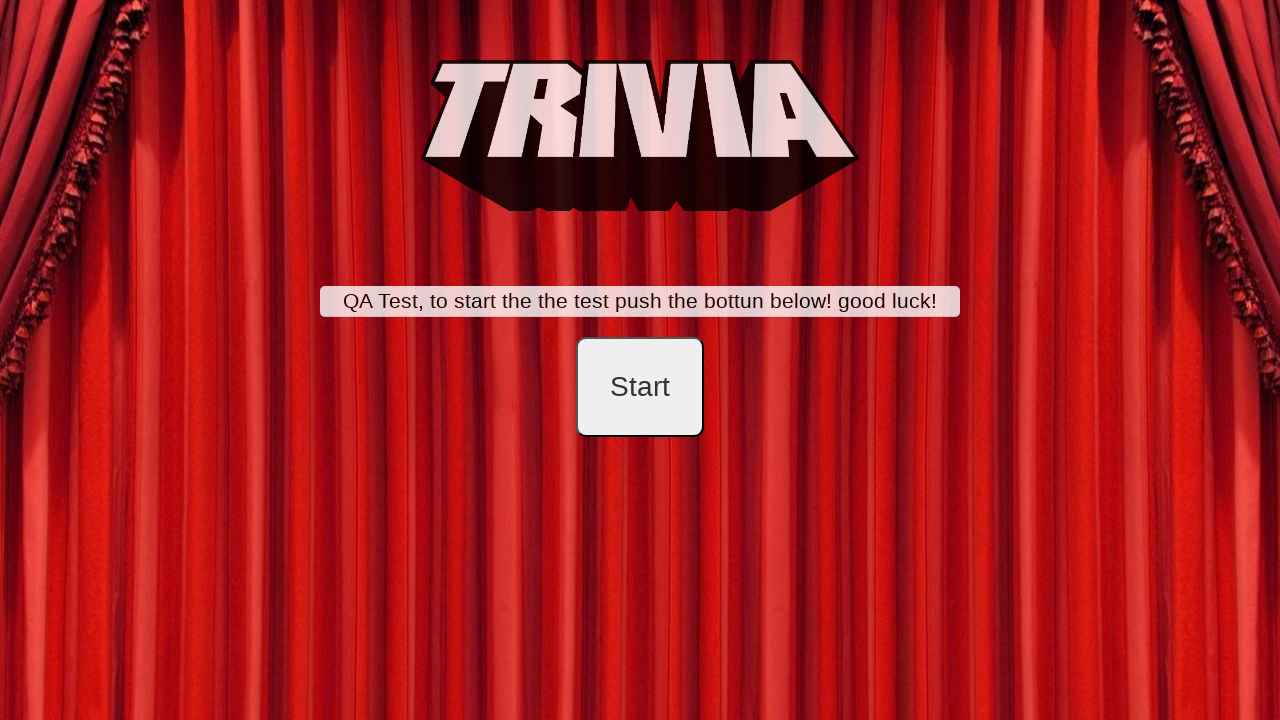

Clicked start button at (640, 387) on #startB
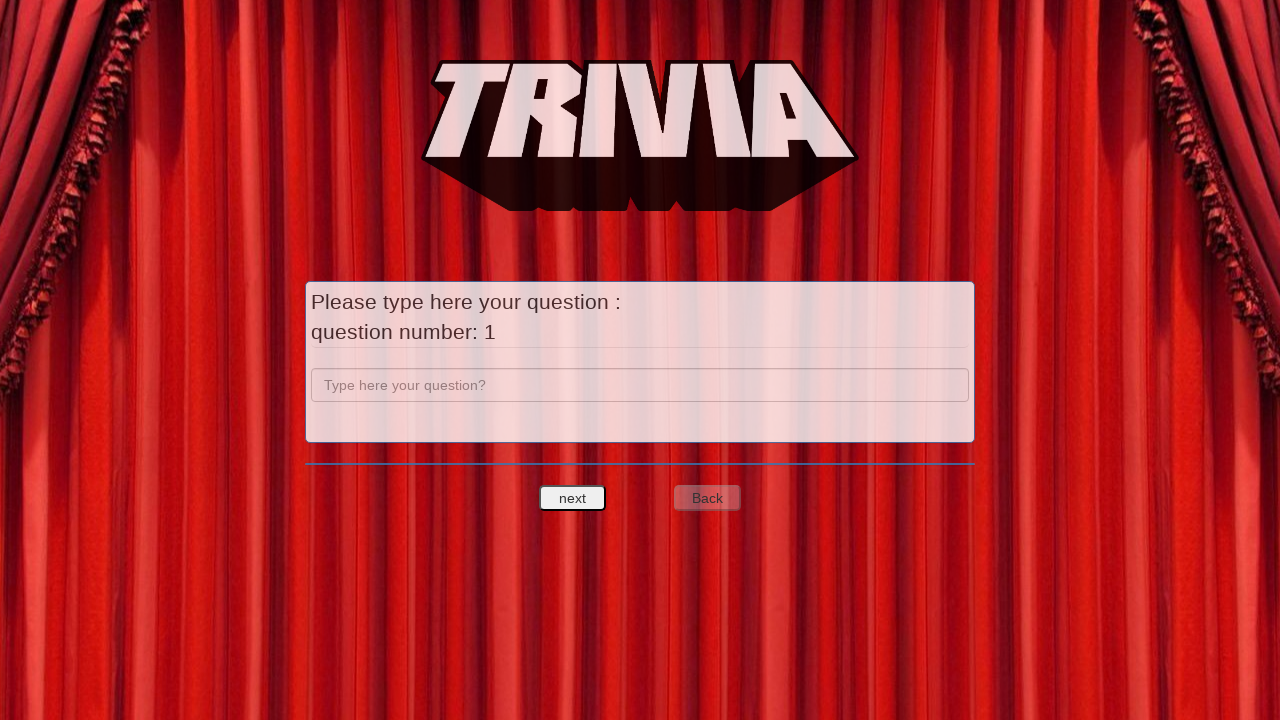

Filled question field with 'a' on input[name='question']
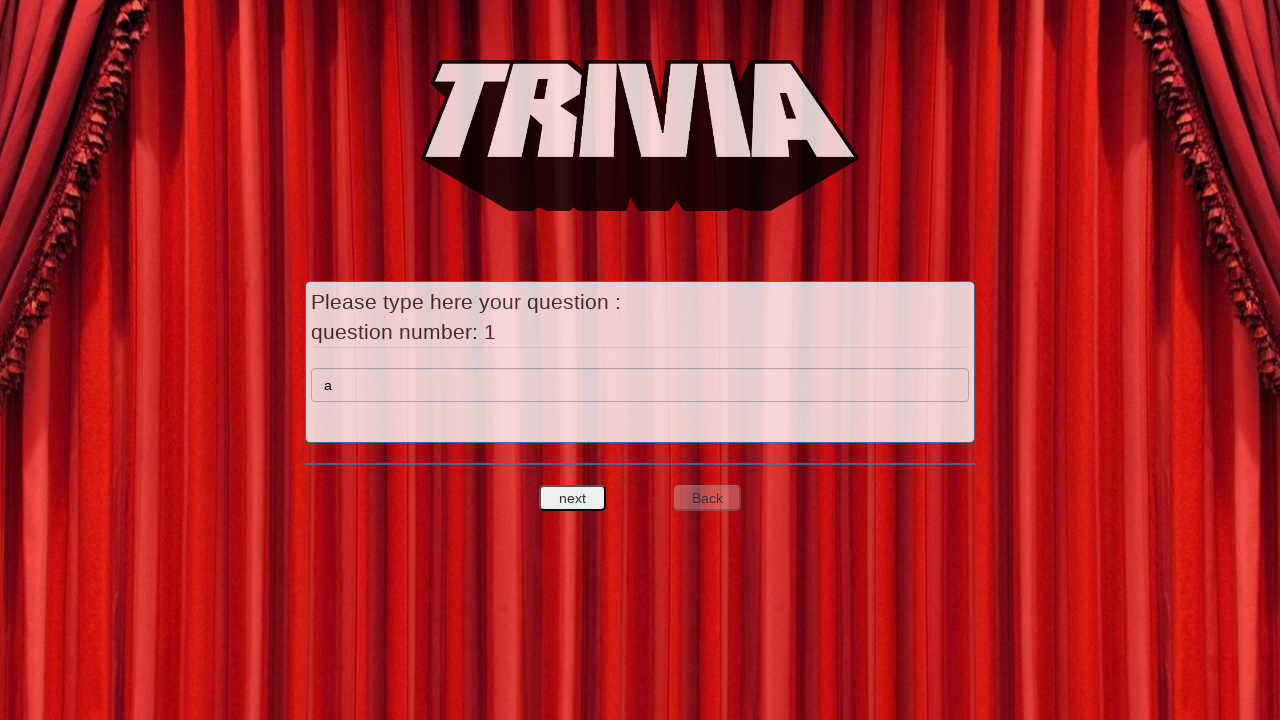

Clicked next question button to proceed to question 2 at (573, 498) on #nextquest
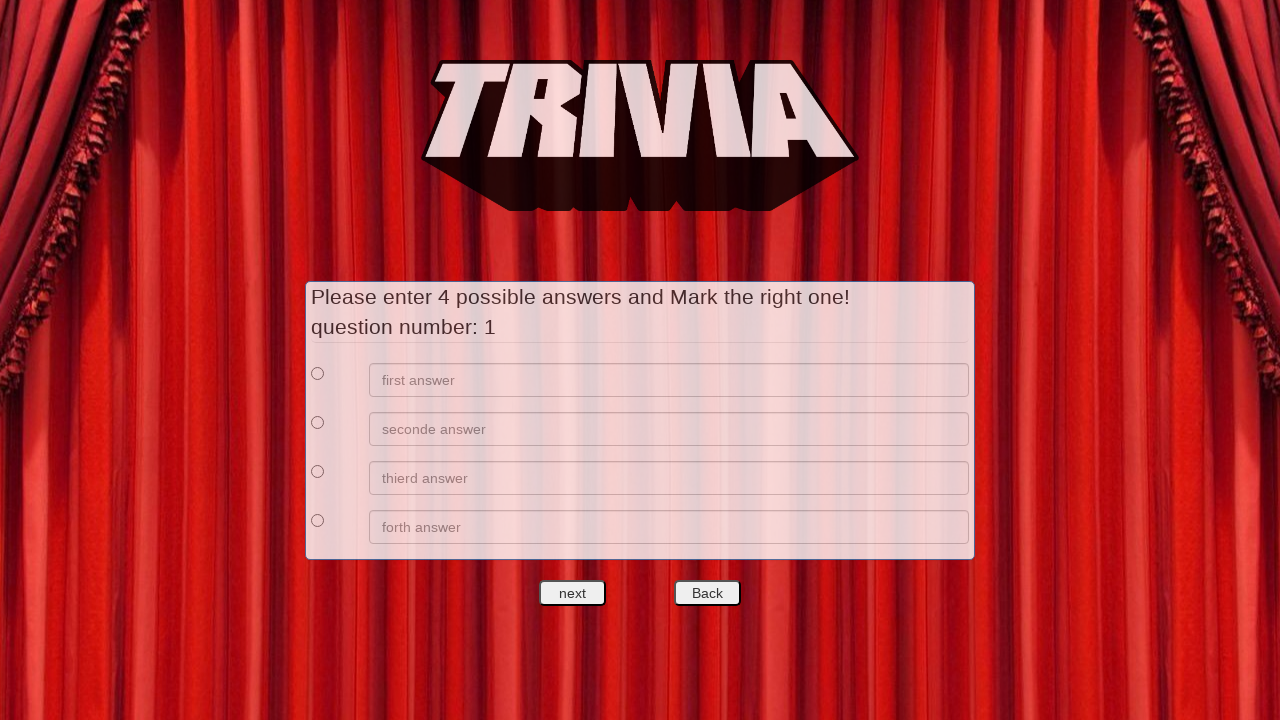

Filled first answer field with 'a' on //*[@id='answers']/div[1]/div[2]/input
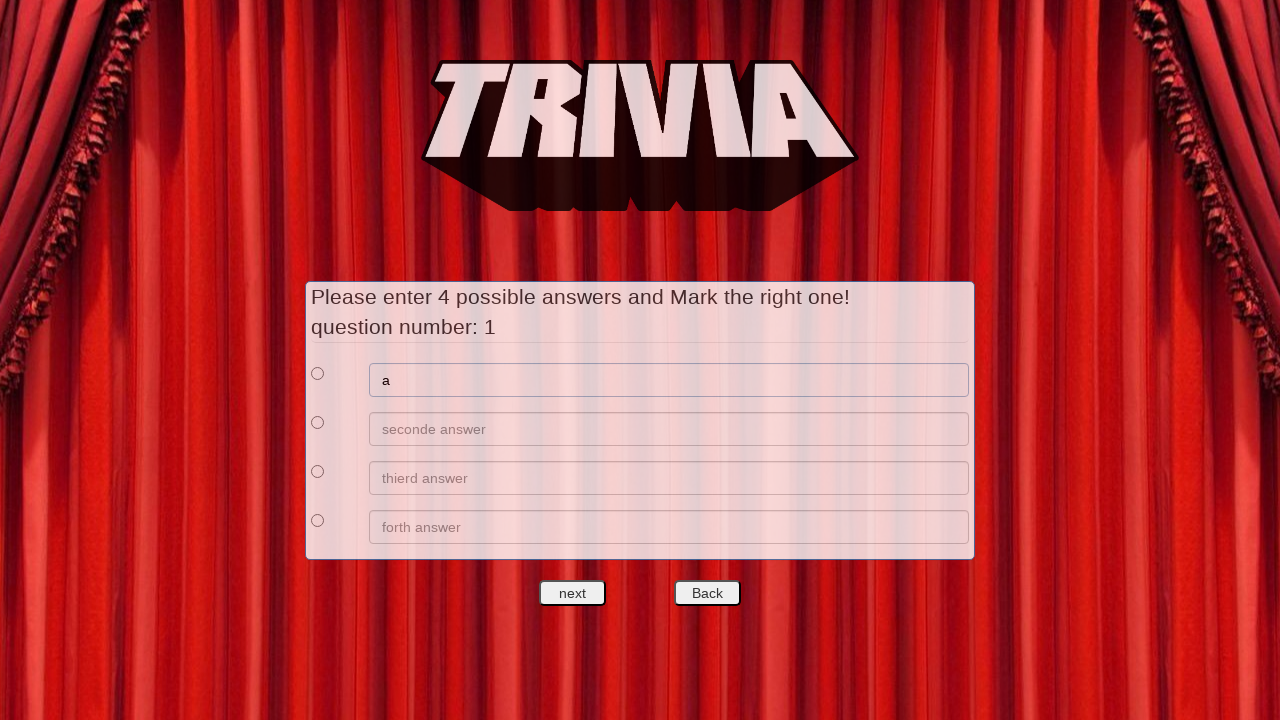

Filled second answer field with 'b' on //*[@id='answers']/div[2]/div[2]/input
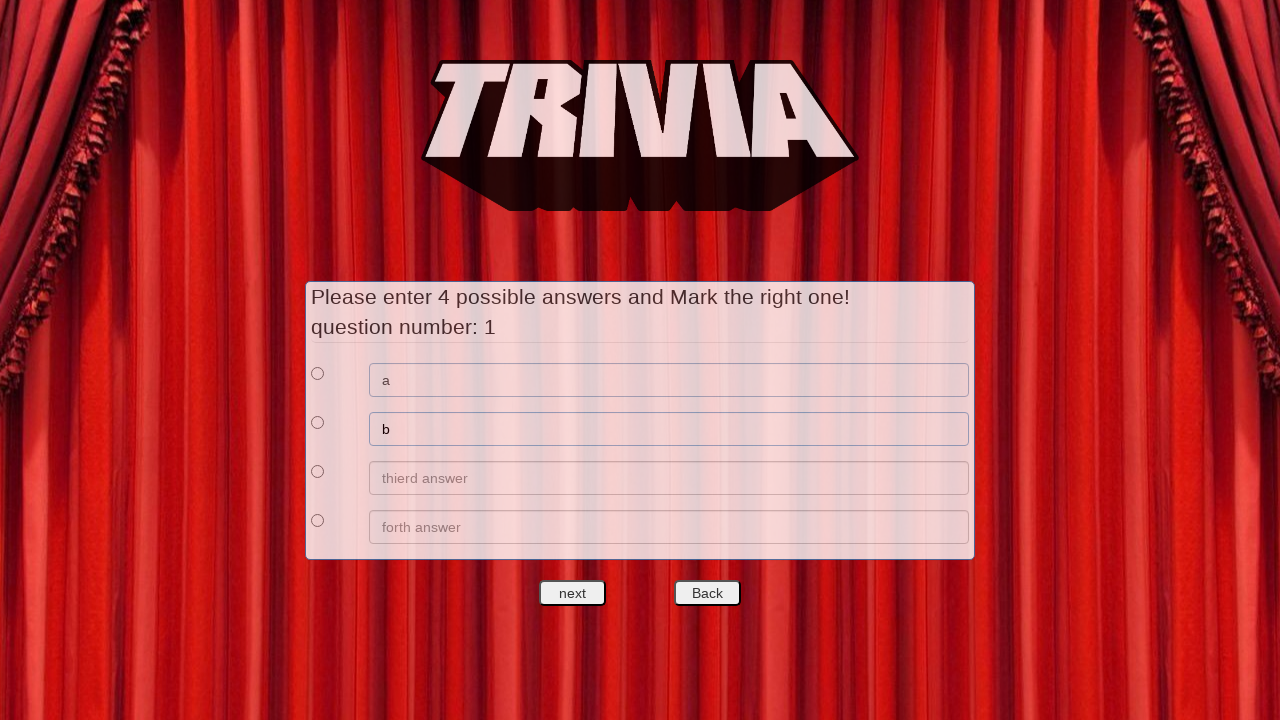

Filled third answer field with 'c' on //*[@id='answers']/div[3]/div[2]/input
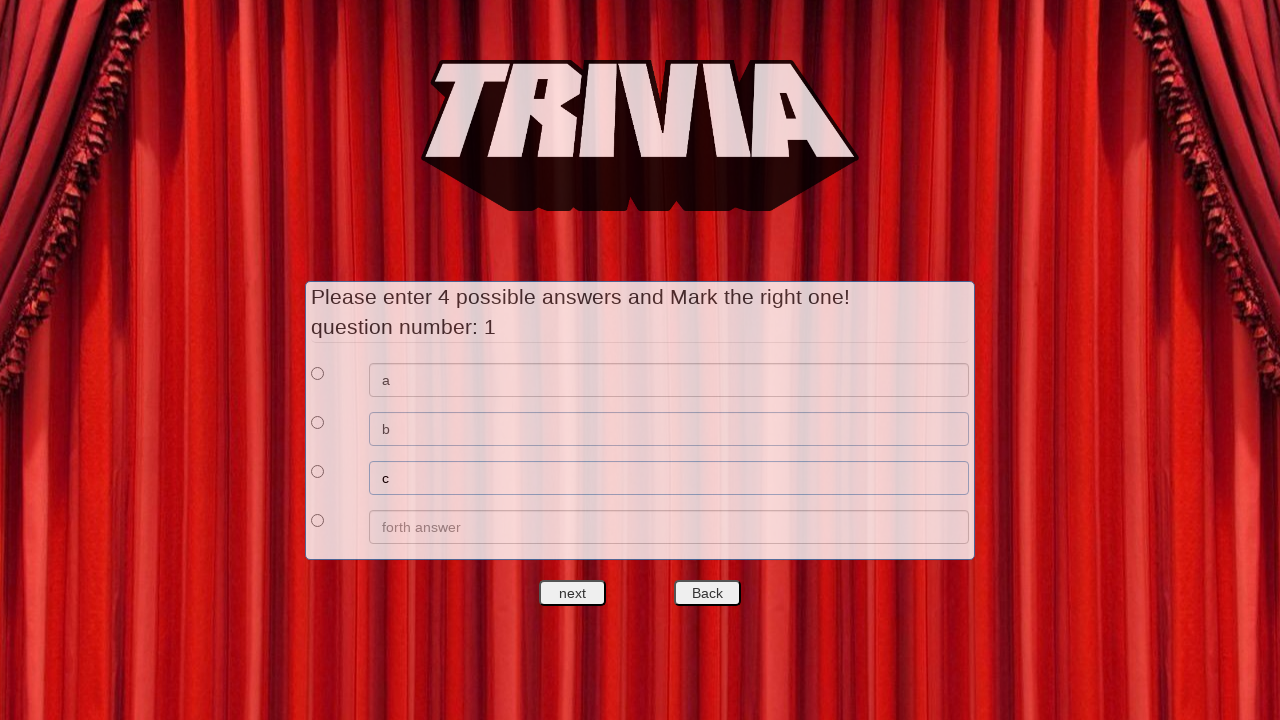

Filled fourth answer field with 'd' on //*[@id='answers']/div[4]/div[2]/input
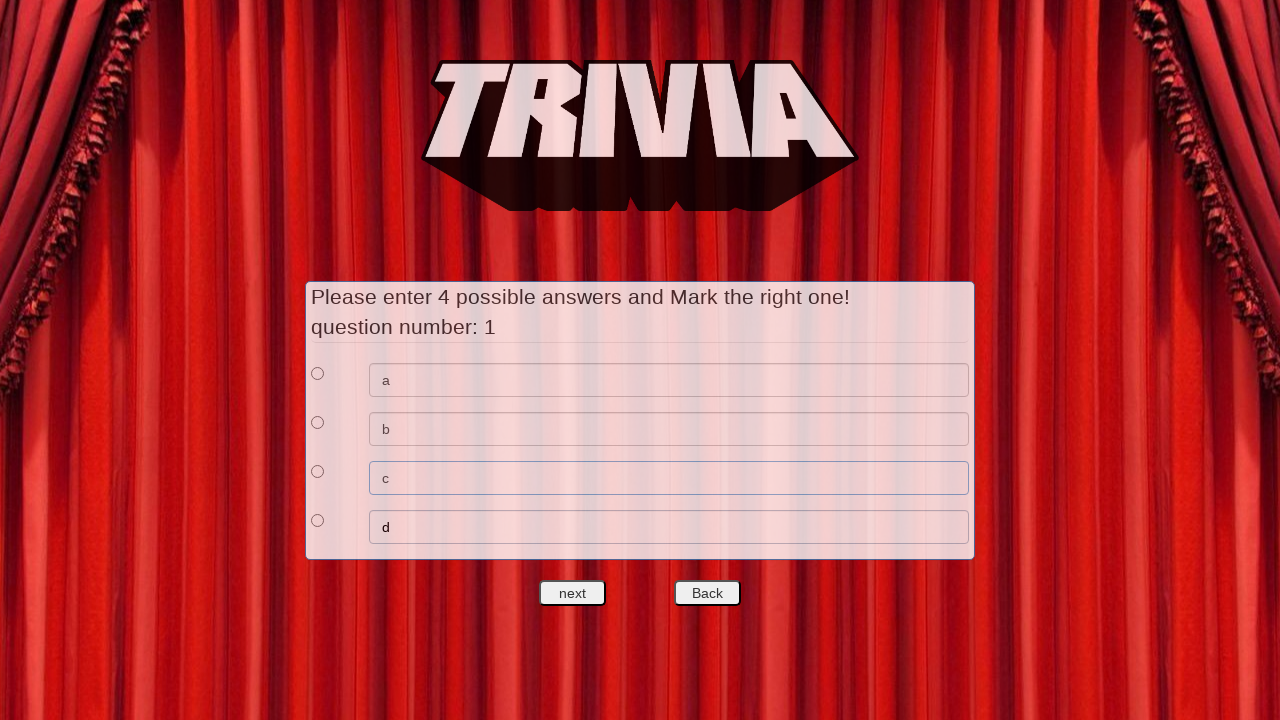

Selected first radio button as correct answer at (318, 373) on xpath=//*[@id='answers']/div[1]/div[1]/input
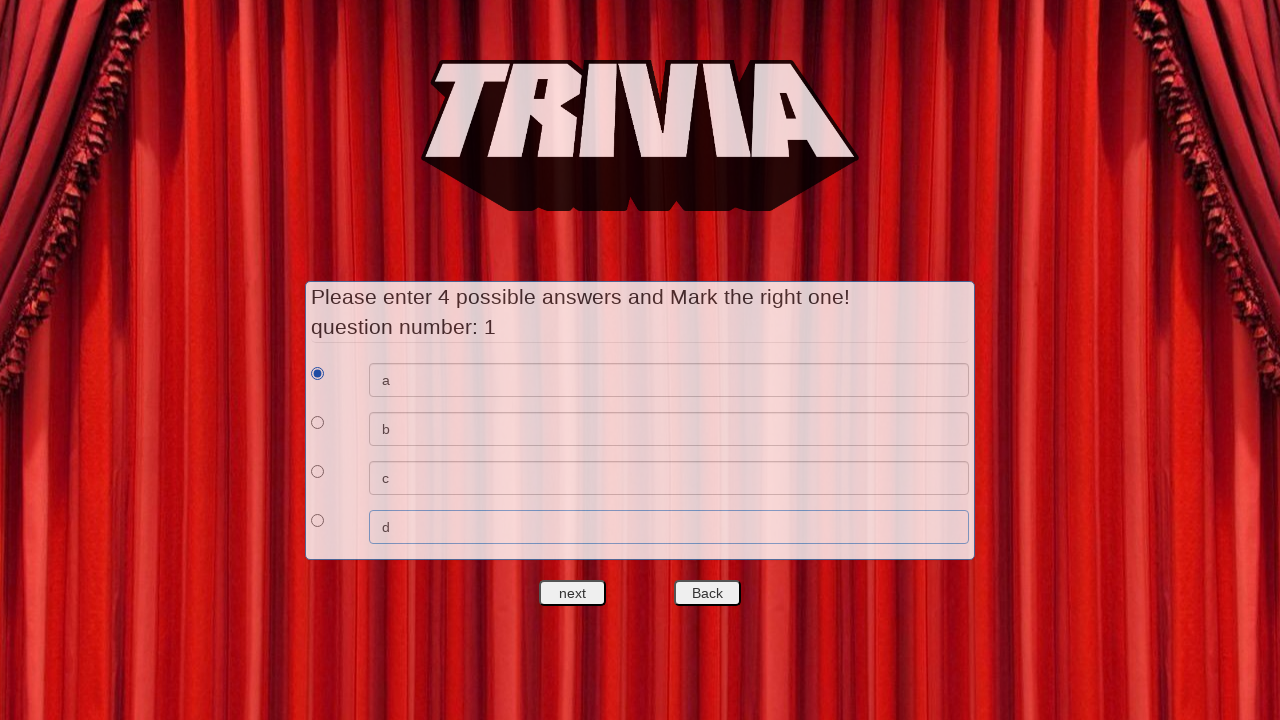

Clicked next question button to proceed to question 3 at (573, 593) on #nextquest
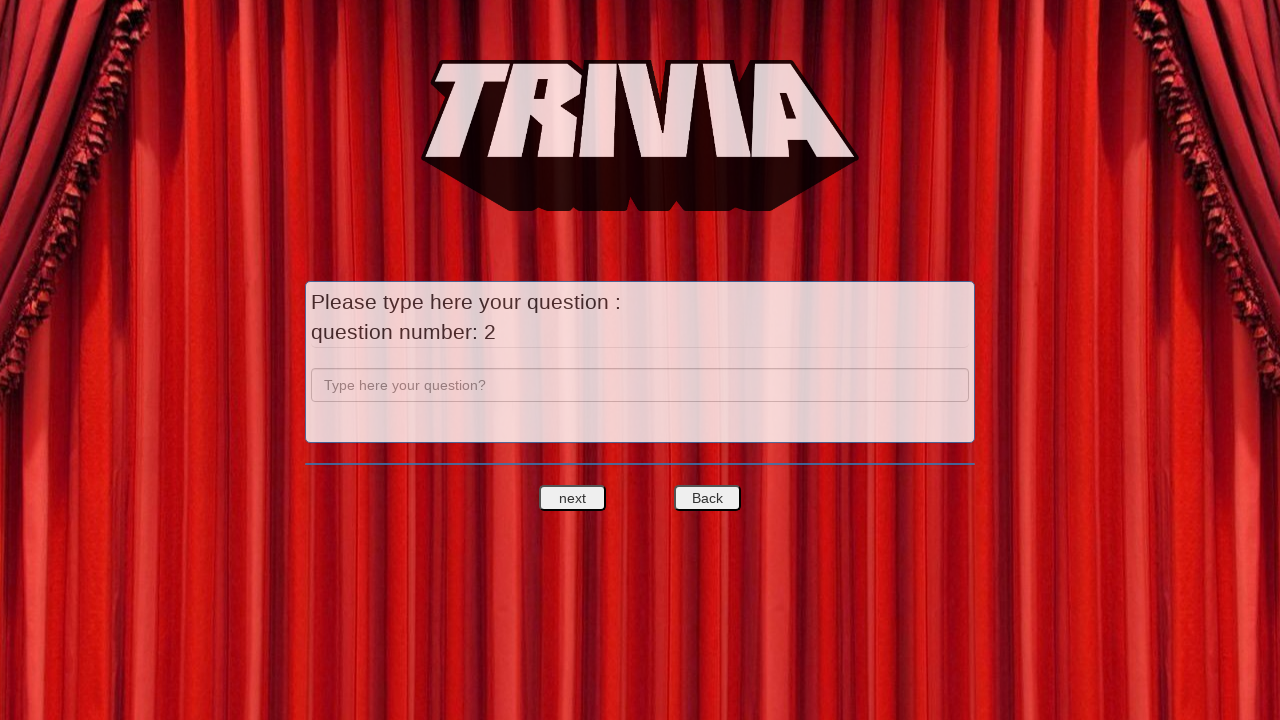

Clicked back button to return to question 2 at (707, 498) on #backquest
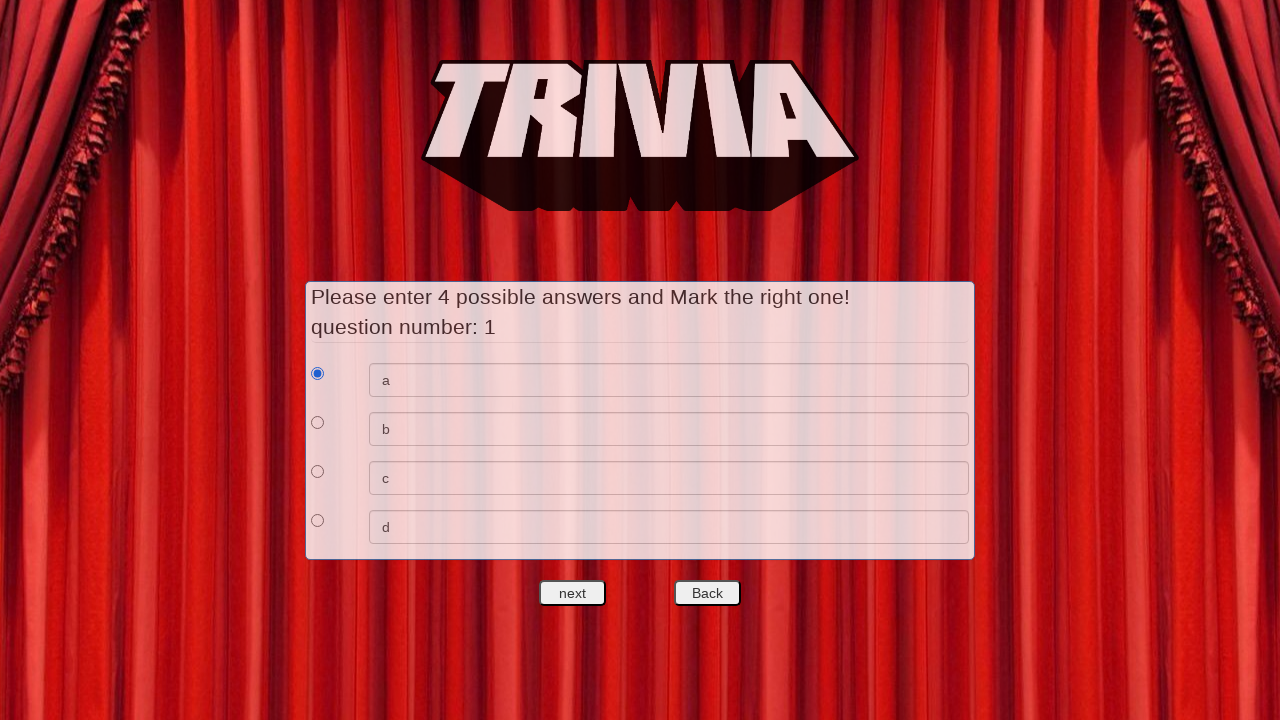

Verified first answer input is enabled after navigating back
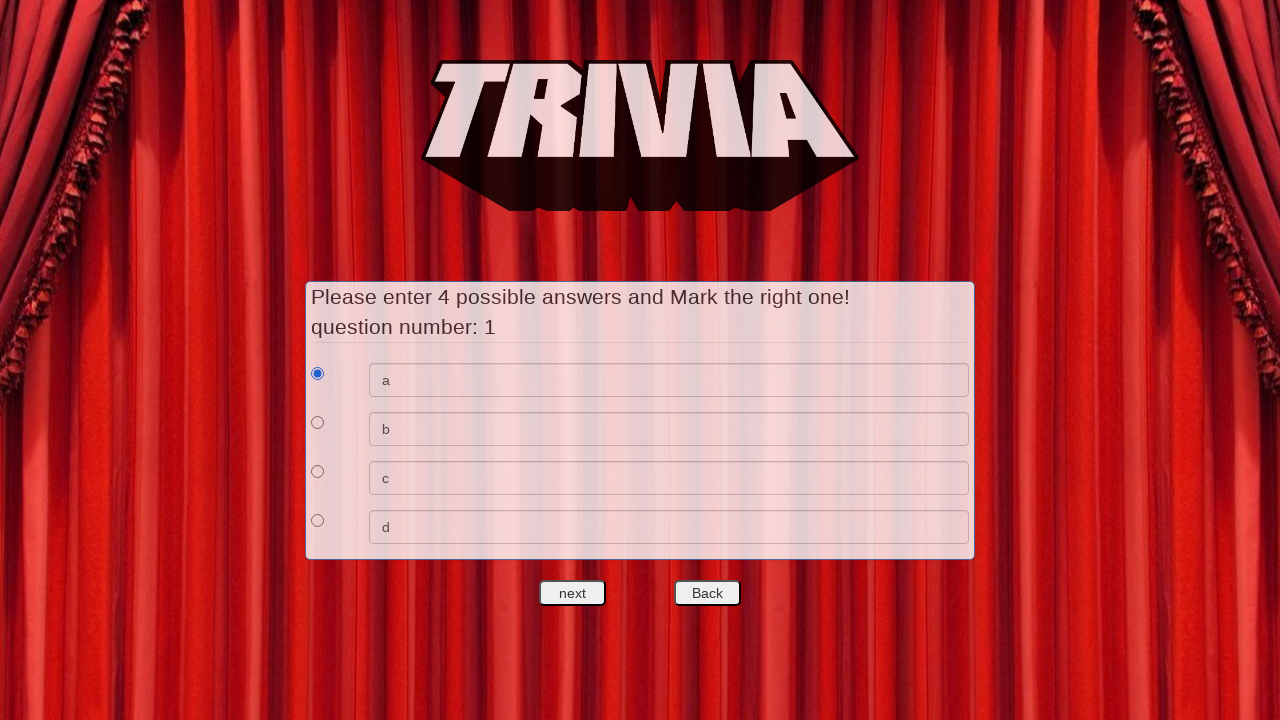

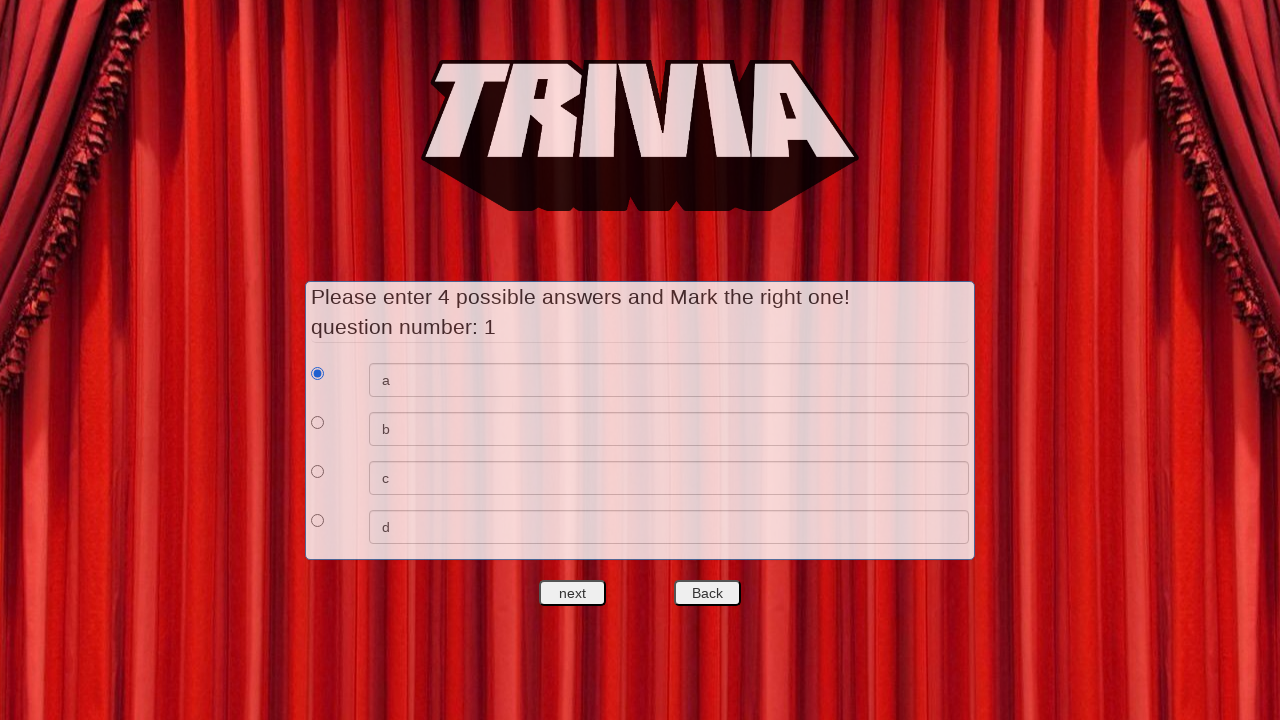